Tests radio button functionality on a demo QA site by clicking the "Yes" radio button option

Starting URL: https://demoqa.com/radio-button

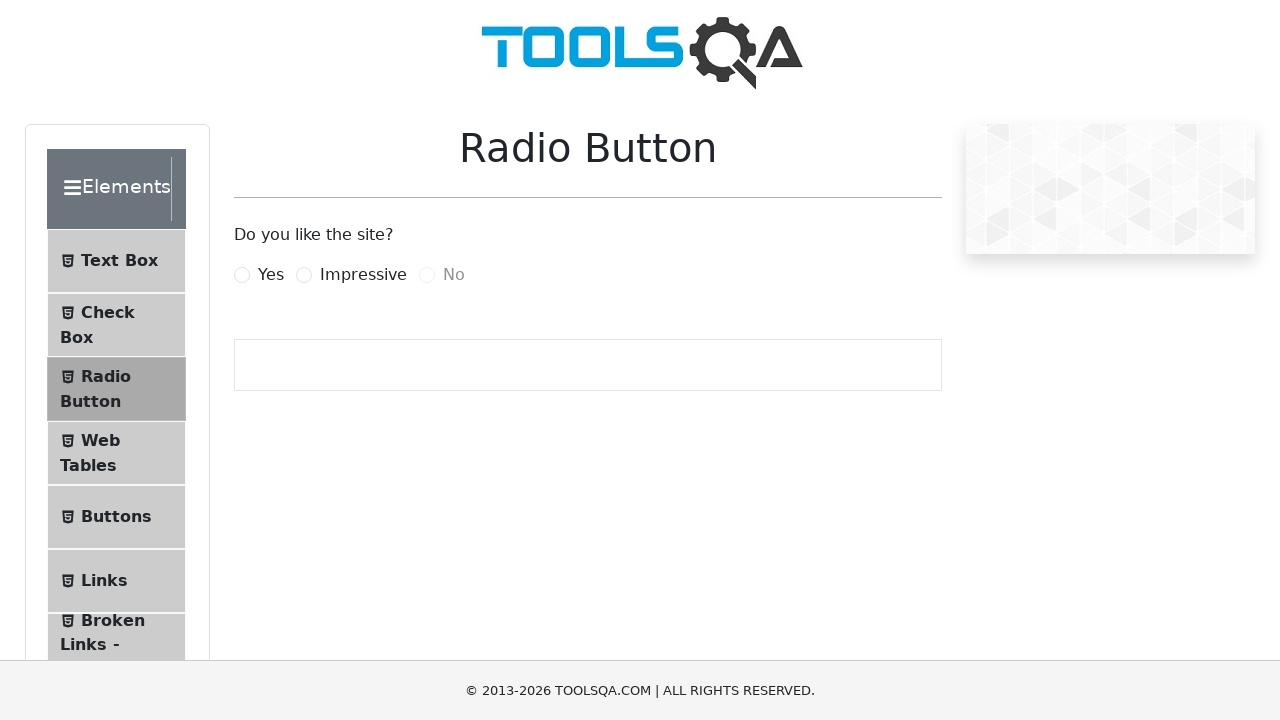

Clicked the 'Yes' radio button at (271, 275) on label[for='yesRadio']
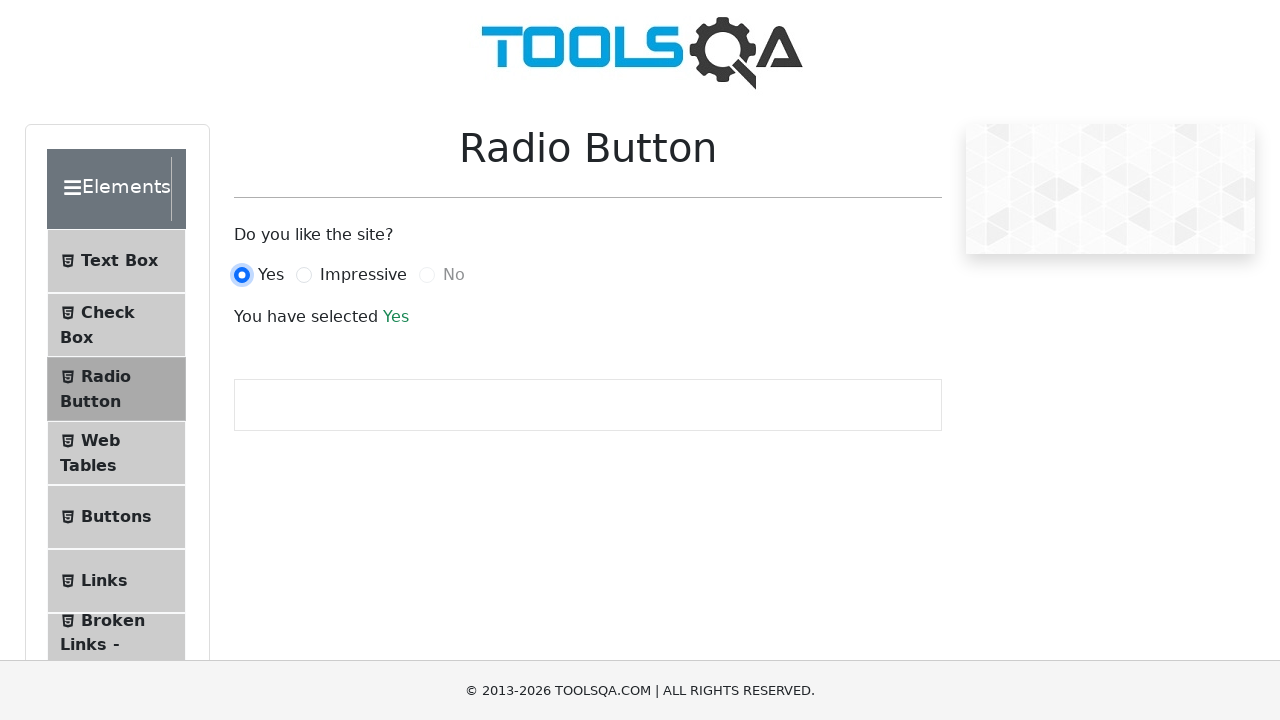

Success message appeared confirming radio button selection
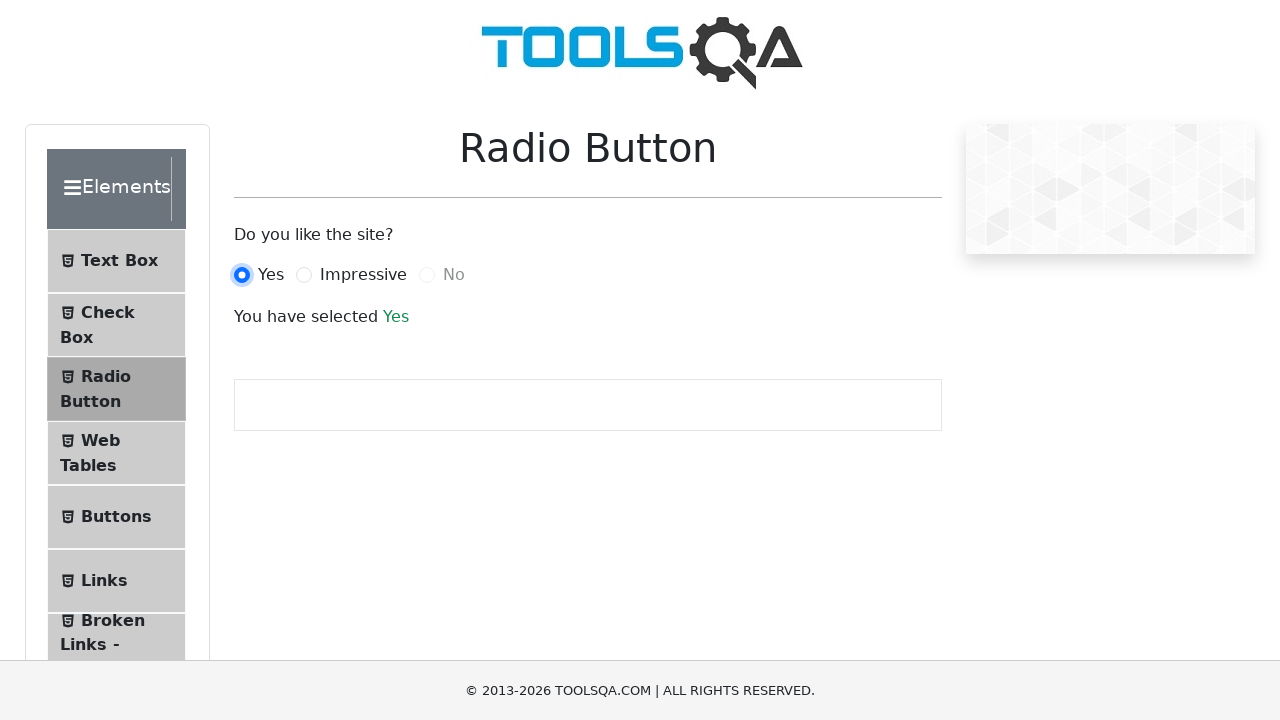

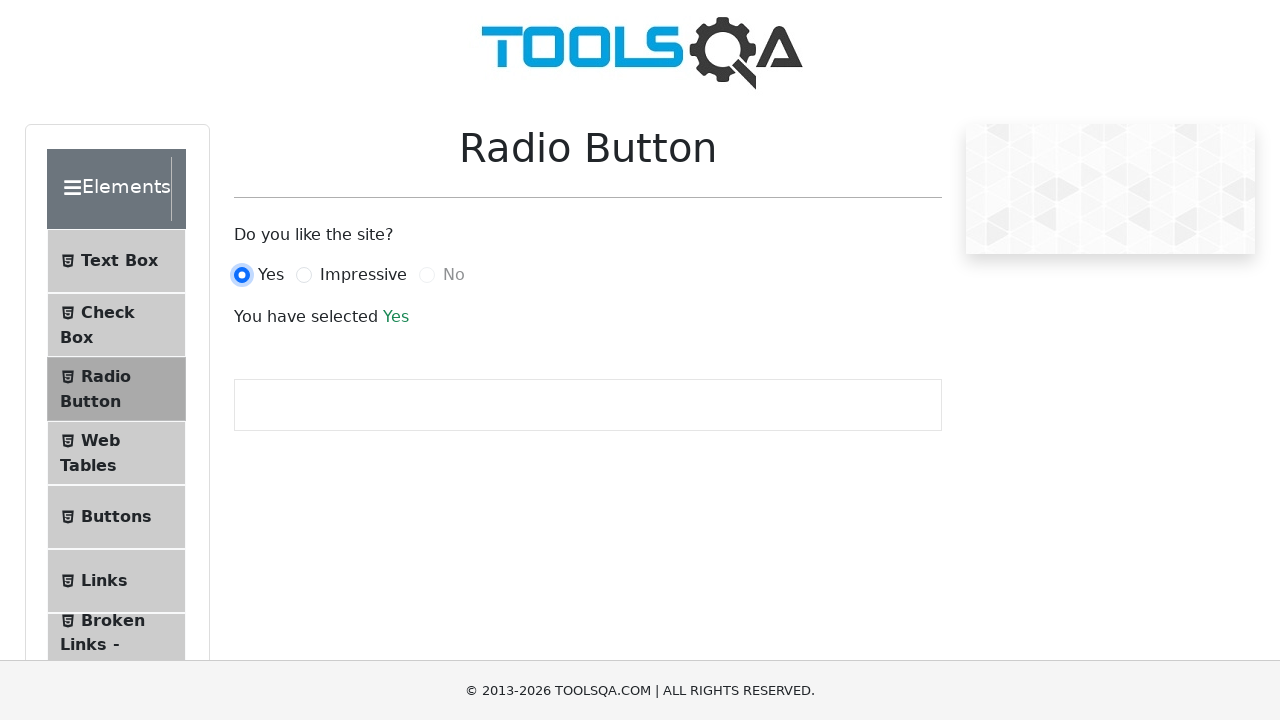